Tests dropdown selection functionality by scrolling to a select element and choosing an option by visible text

Starting URL: https://demoqa.com/select-menu

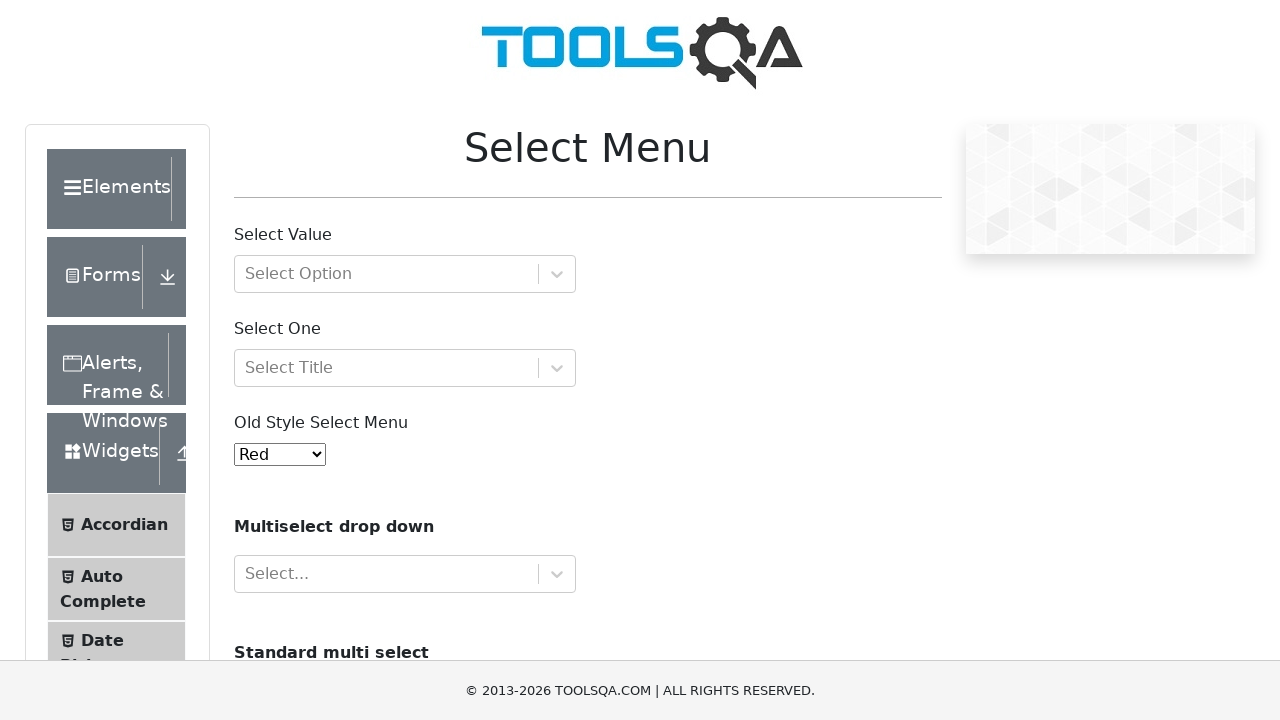

Scrolled to dropdown element #oldSelectMenu
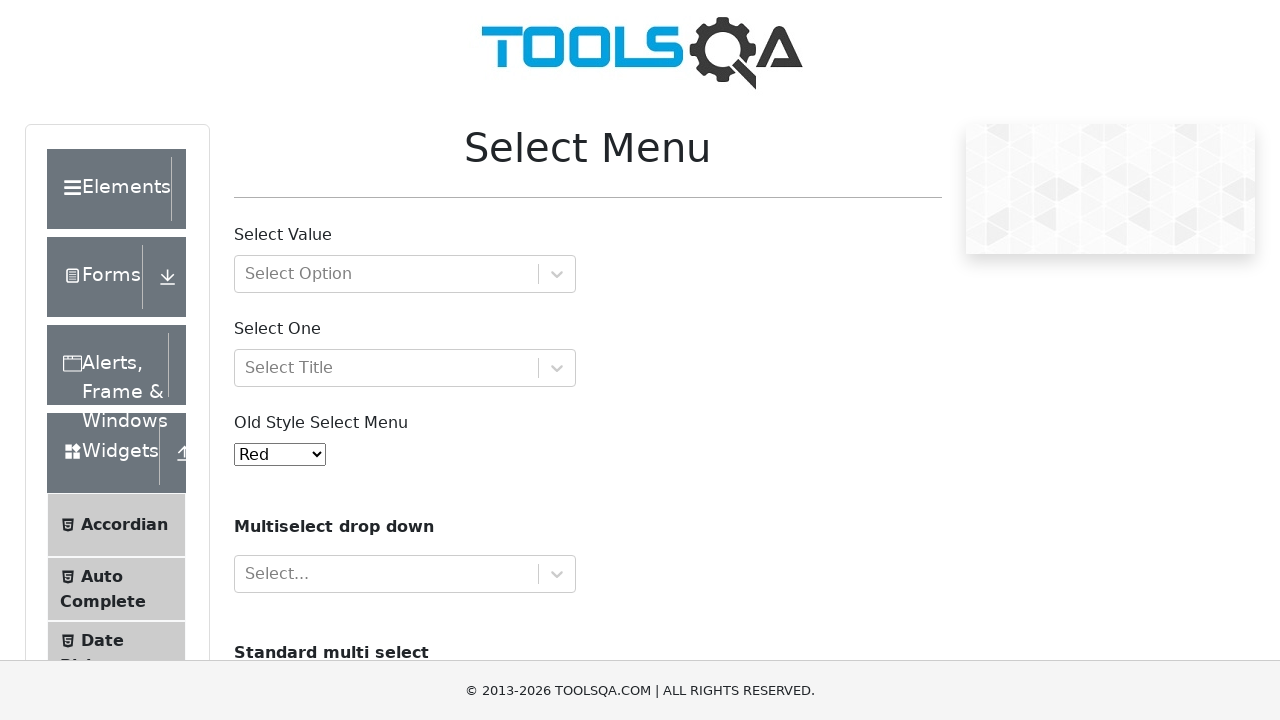

Selected 'Blue' option from dropdown on #oldSelectMenu
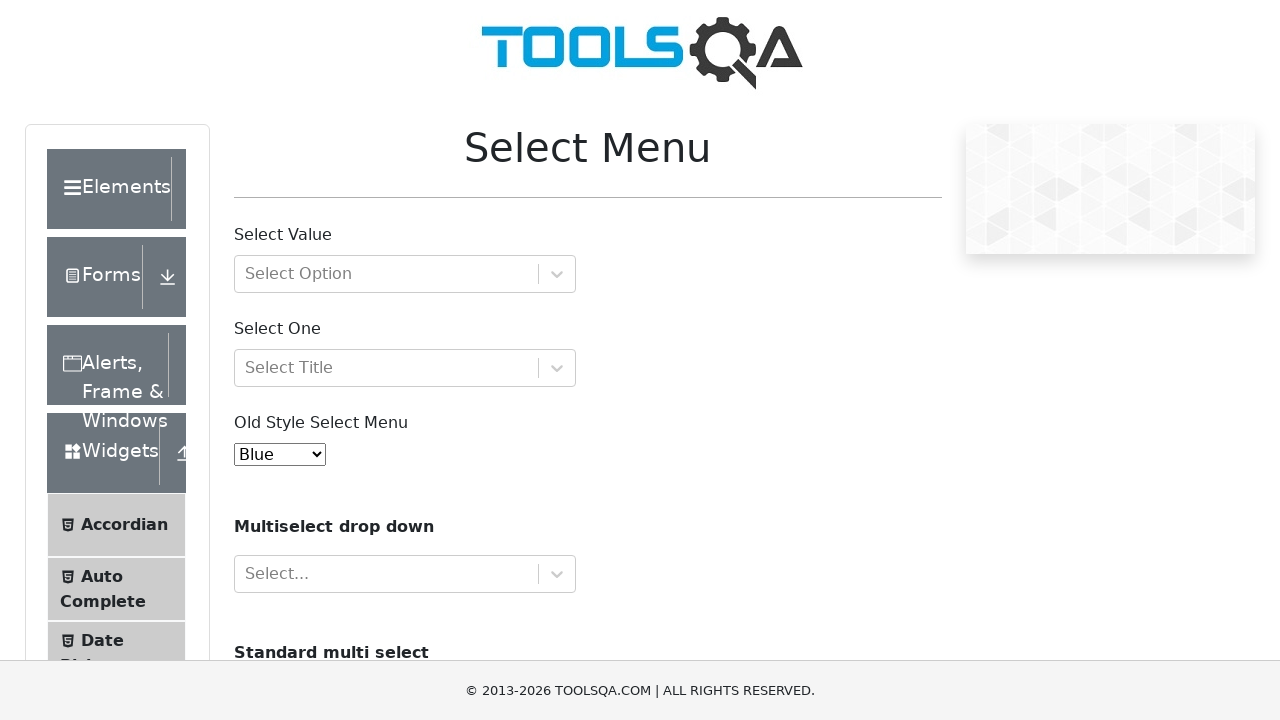

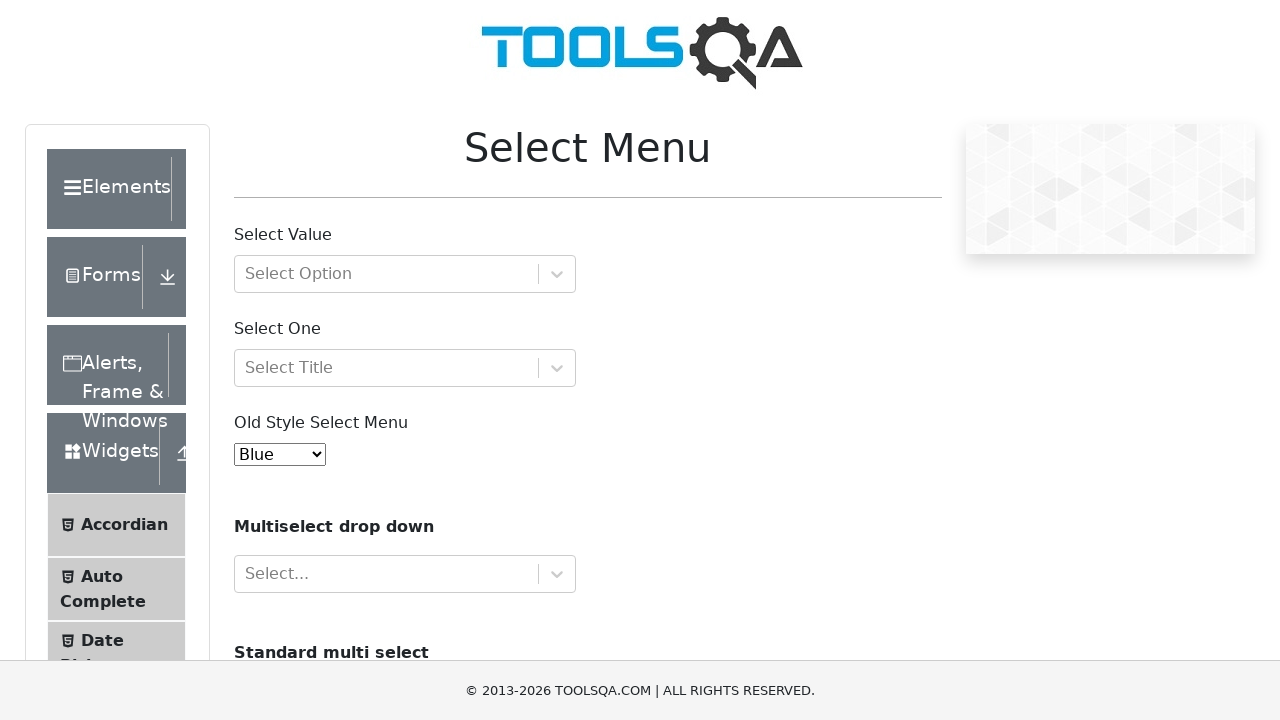